Tests keyboard interactions on GoTranscript Text Compare tool by typing text in first textarea, selecting all with Ctrl+A, copying with Ctrl+C, tabbing to next textarea, and pasting with Ctrl+V

Starting URL: https://gotranscript.com/text-compare

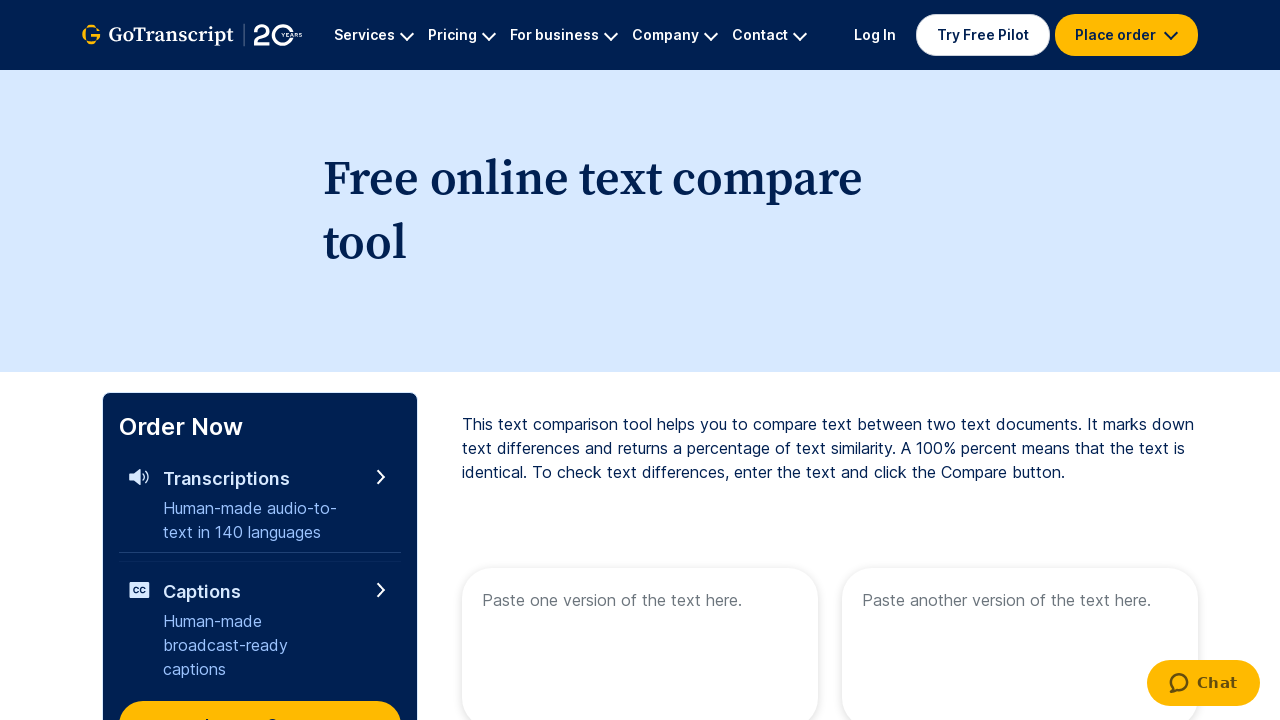

Waited for first textarea to be available
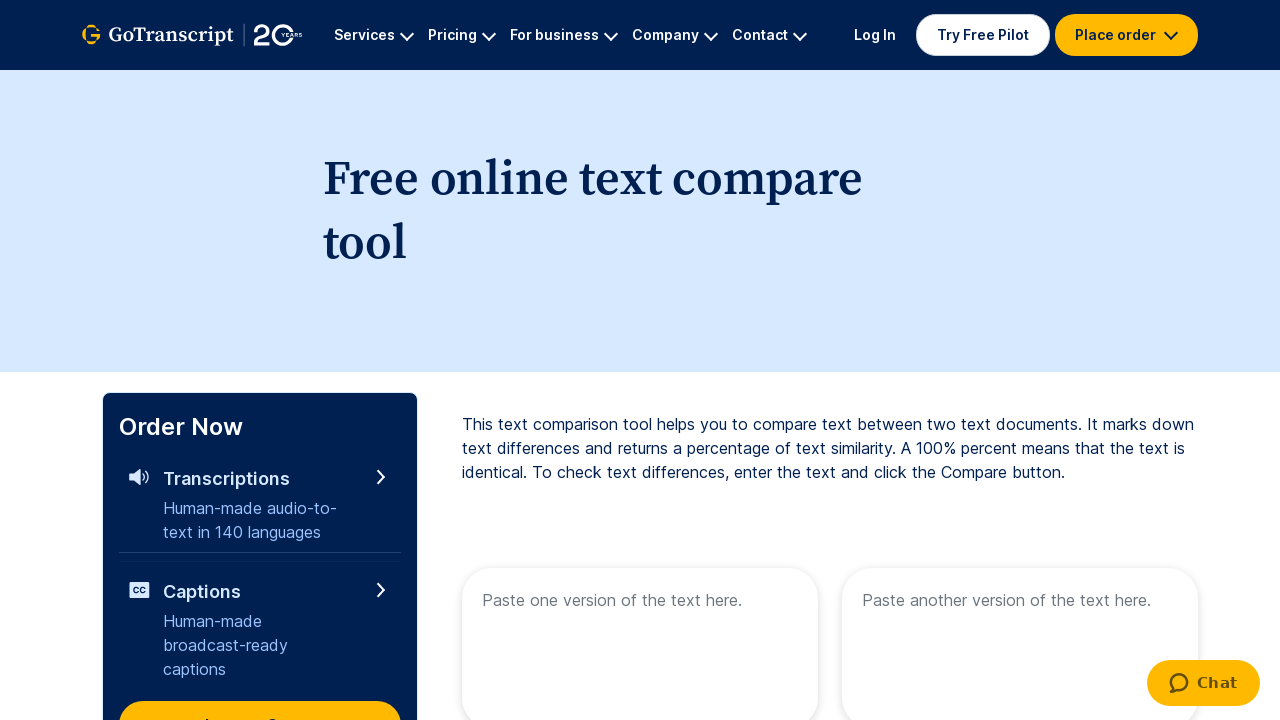

Located the first textarea element
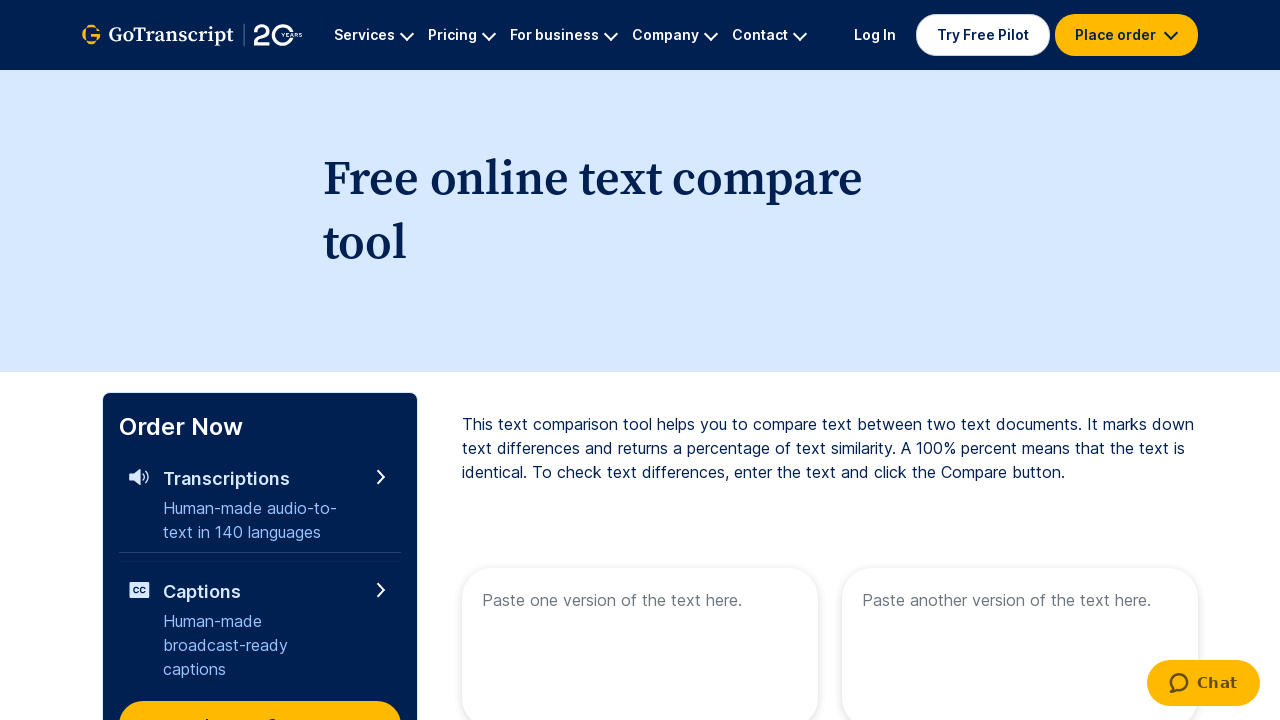

Typed 'My name is Junaid Khan' in first textarea on textarea >> nth=0
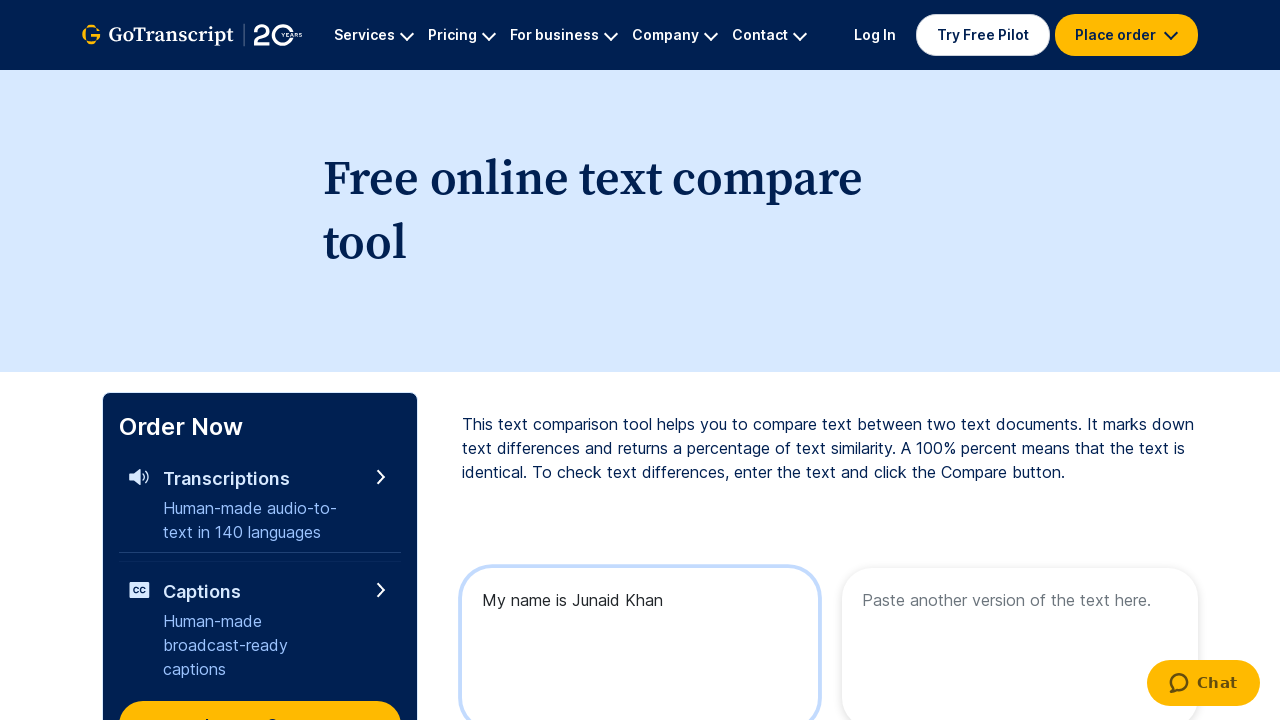

Selected all text in first textarea with Ctrl+A on textarea >> nth=0
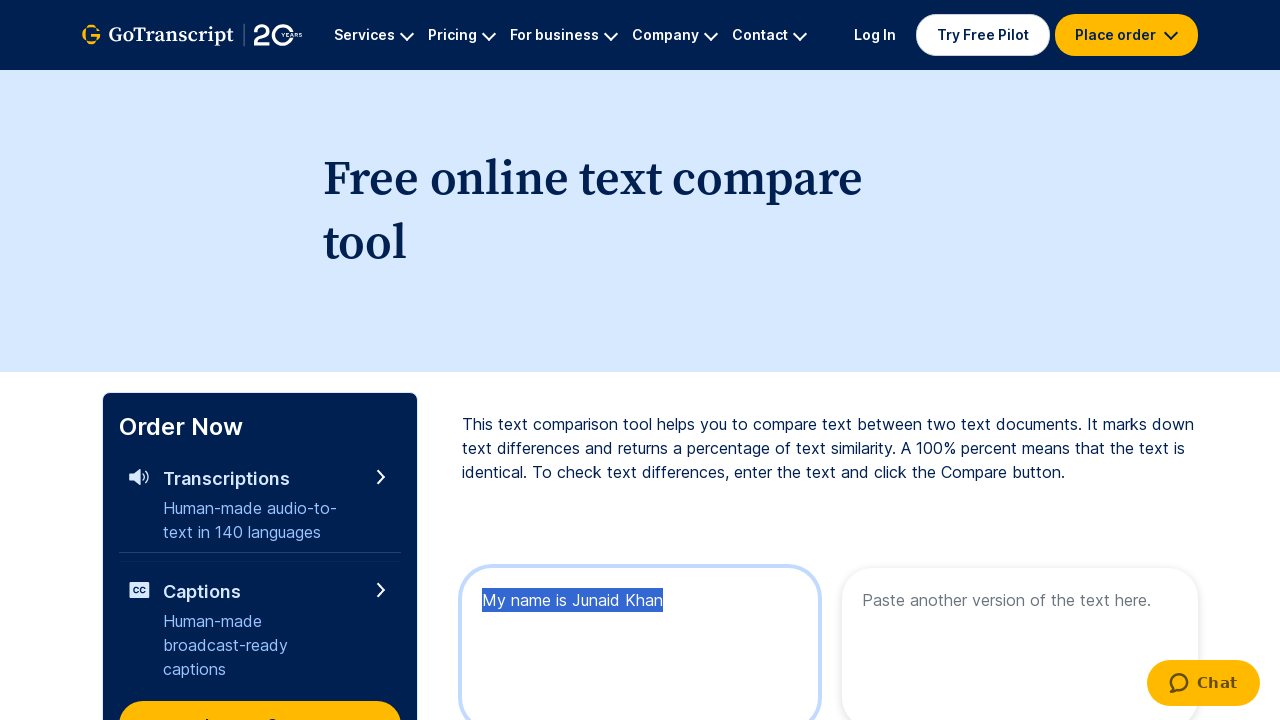

Copied selected text with Ctrl+C on textarea >> nth=0
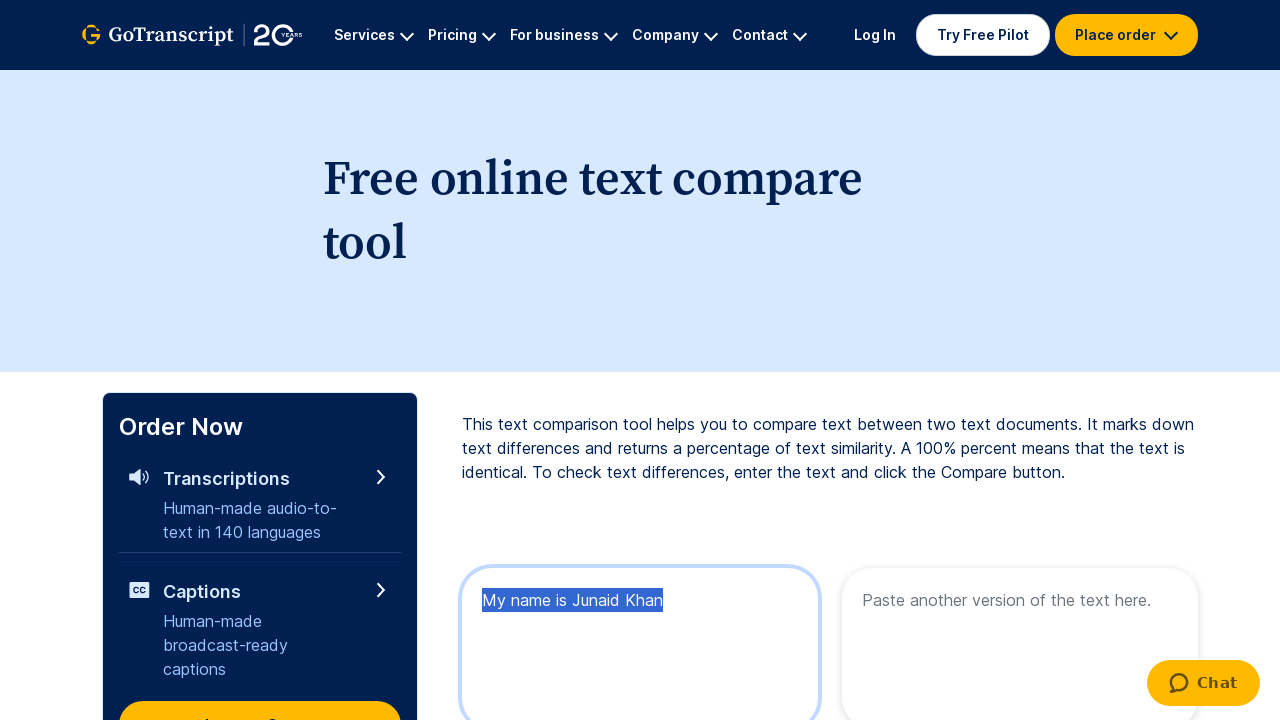

Pressed Tab to move focus to second textarea on textarea >> nth=0
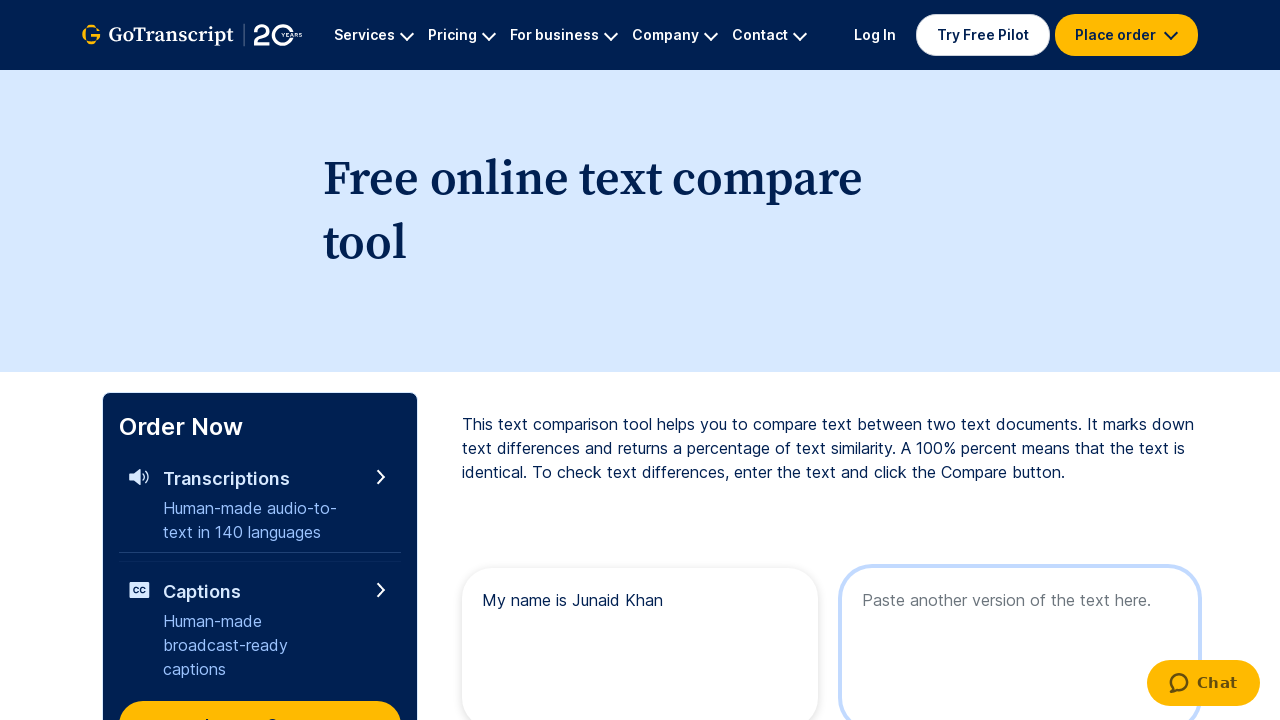

Pasted copied text into second textarea with Ctrl+V
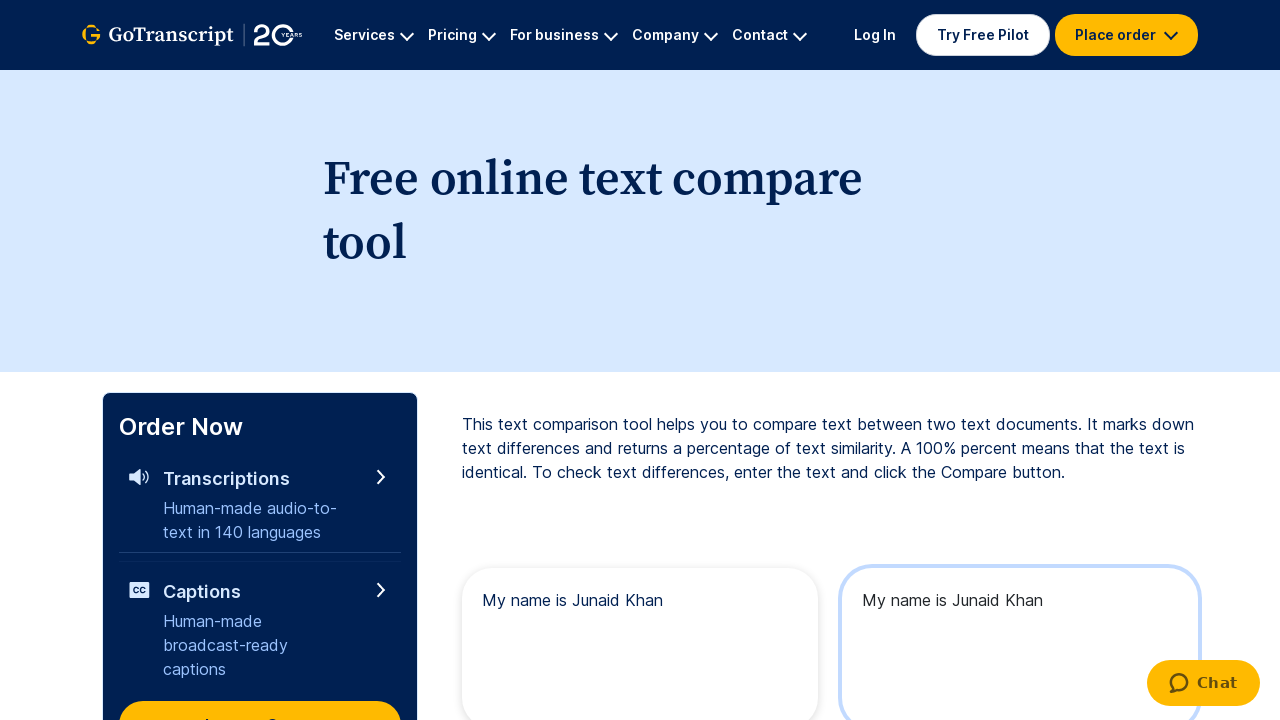

Waited 2 seconds to observe the result
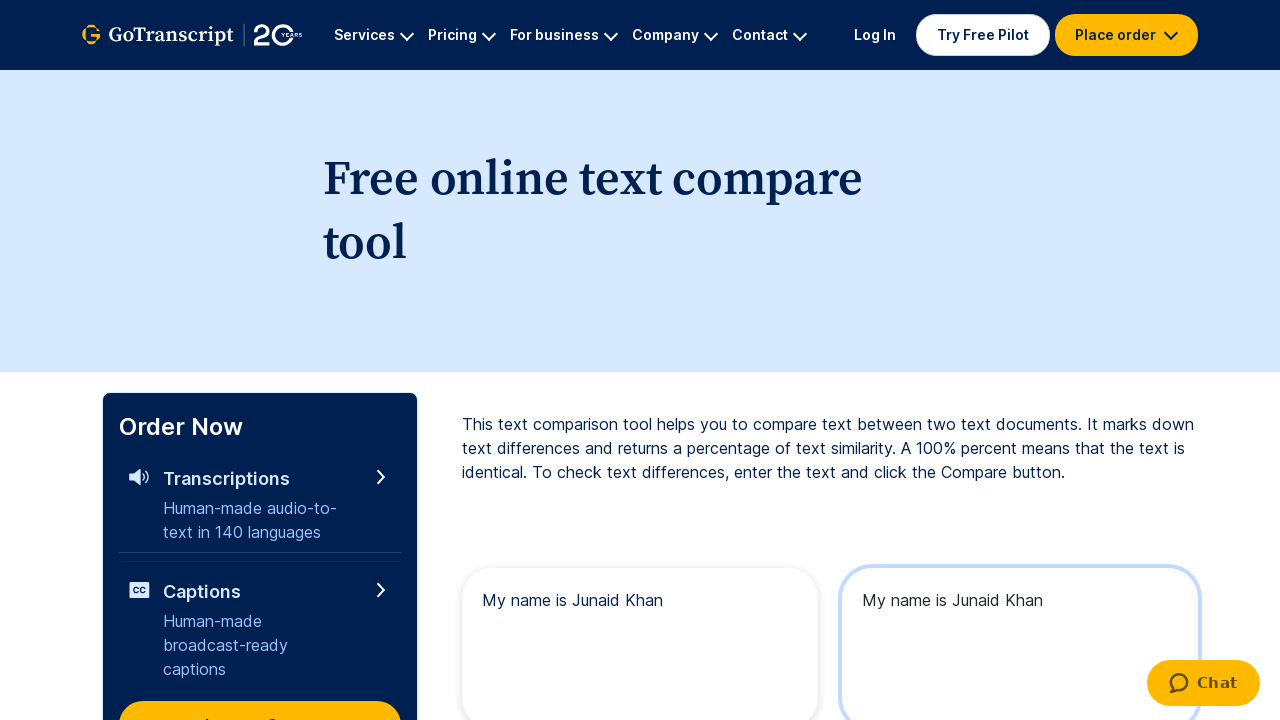

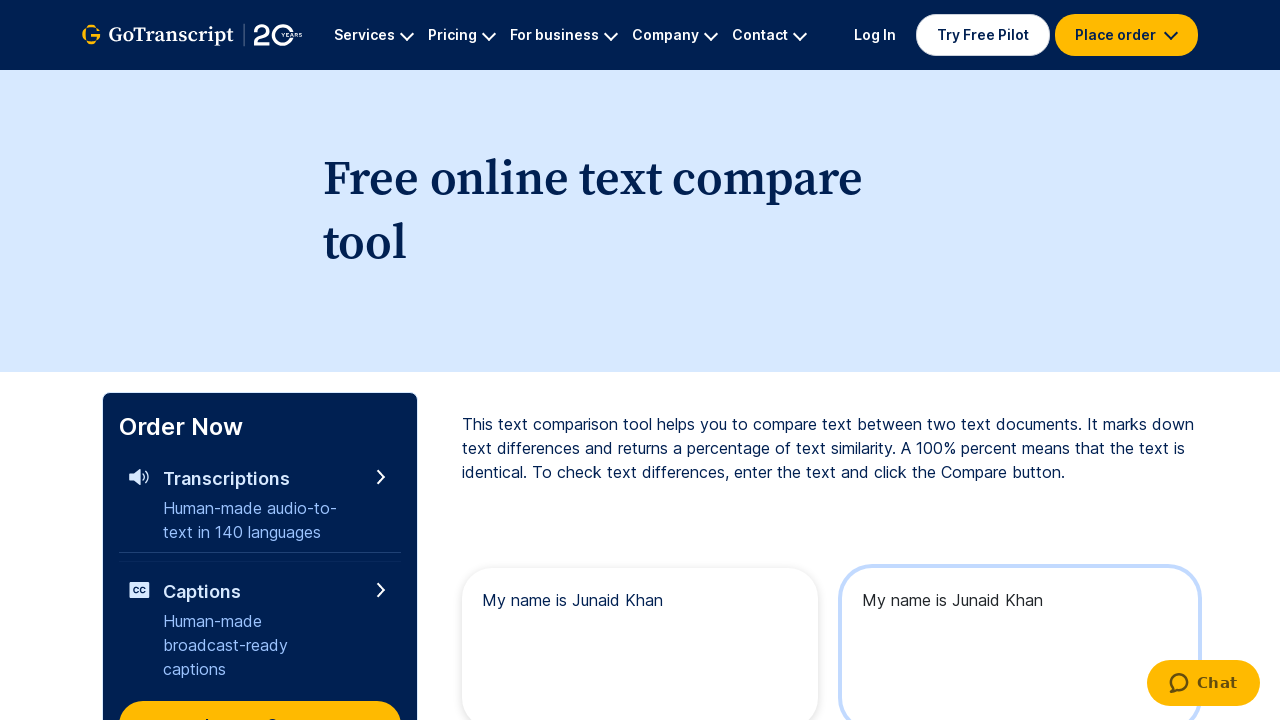